Navigates to the-internet.herokuapp.com, counts and prints all links on the page, then clicks on the "Typos" link

Starting URL: https://the-internet.herokuapp.com/

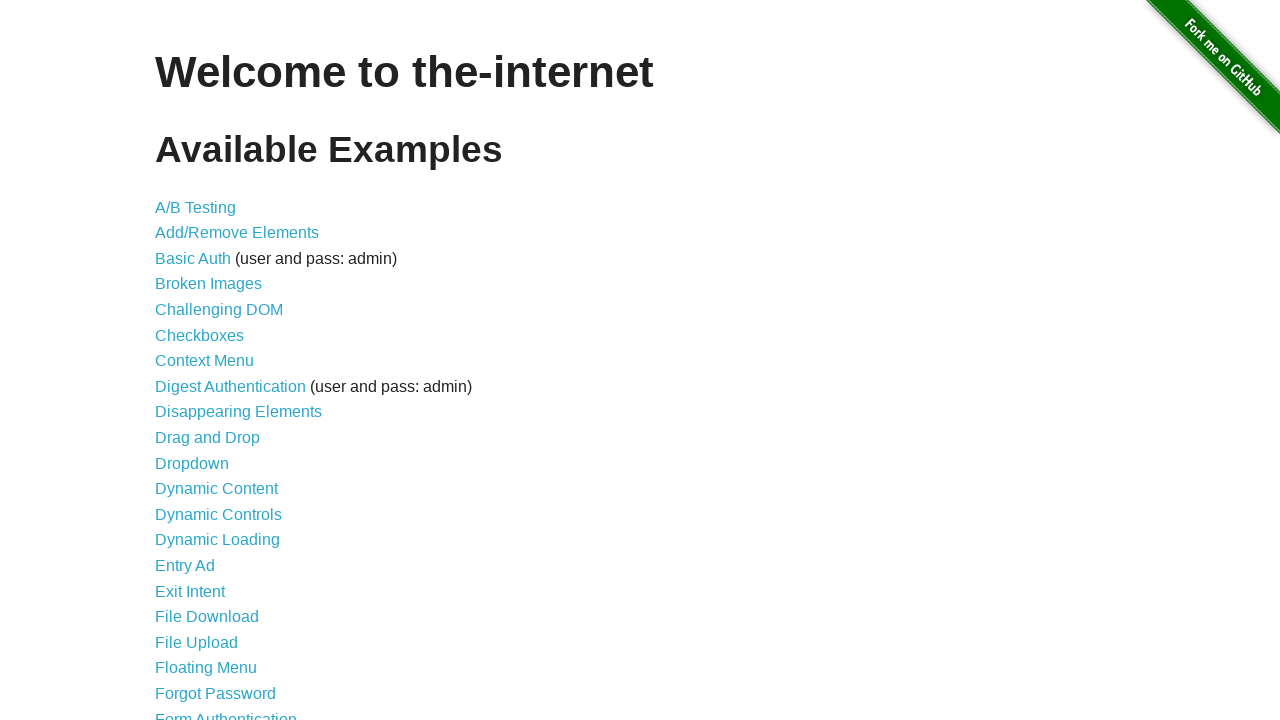

Navigated to the-internet.herokuapp.com
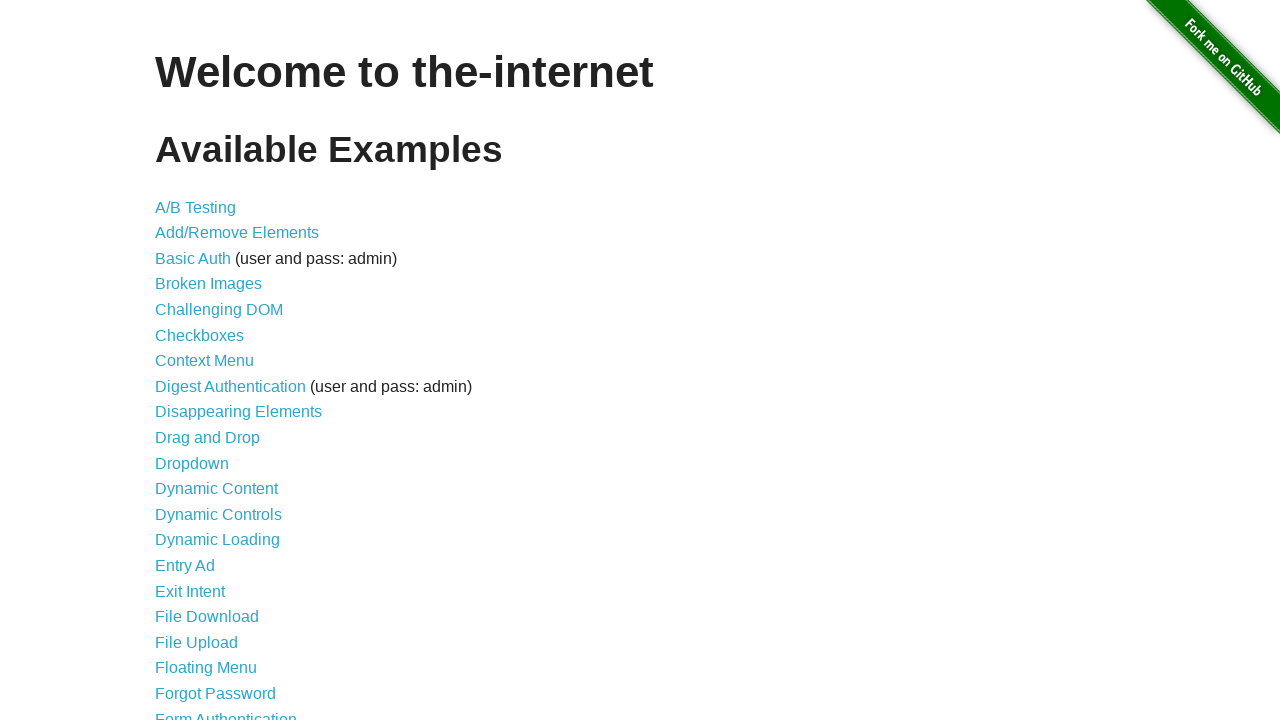

Retrieved all links on the page: 46 links found
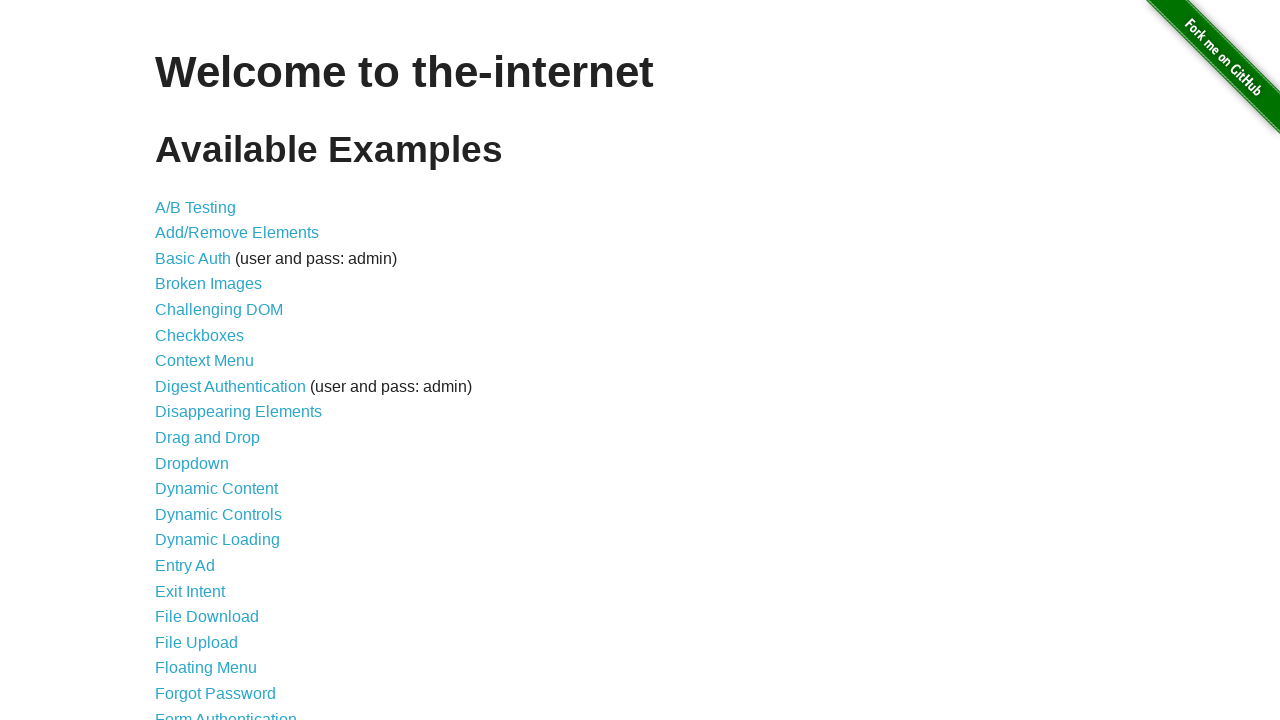

Printed text content of all links
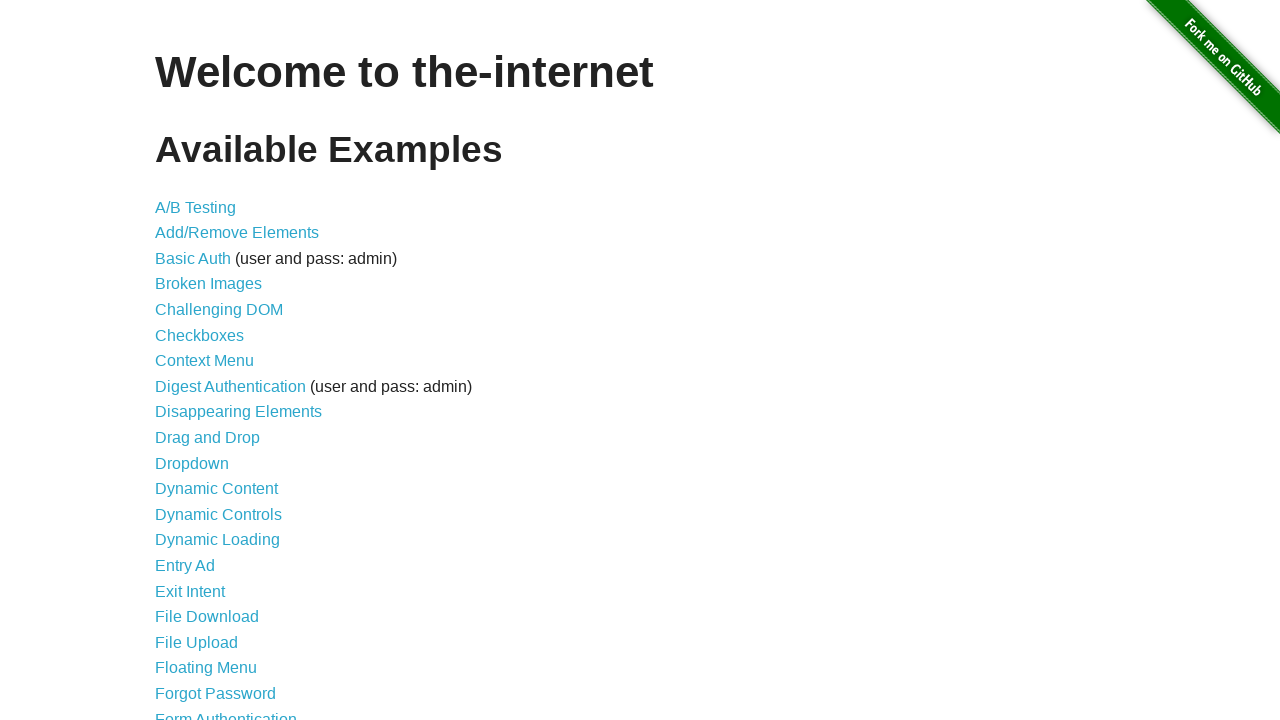

Clicked on the 'Typos' link at (176, 625) on text=Typos
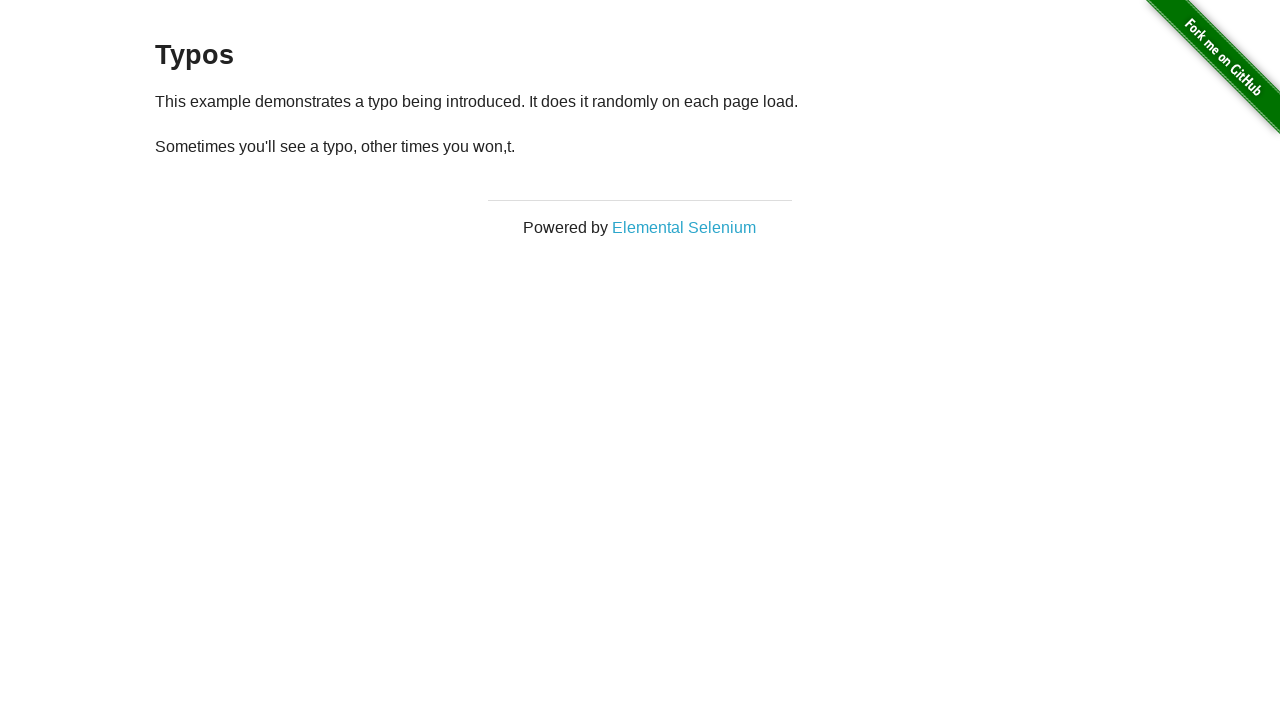

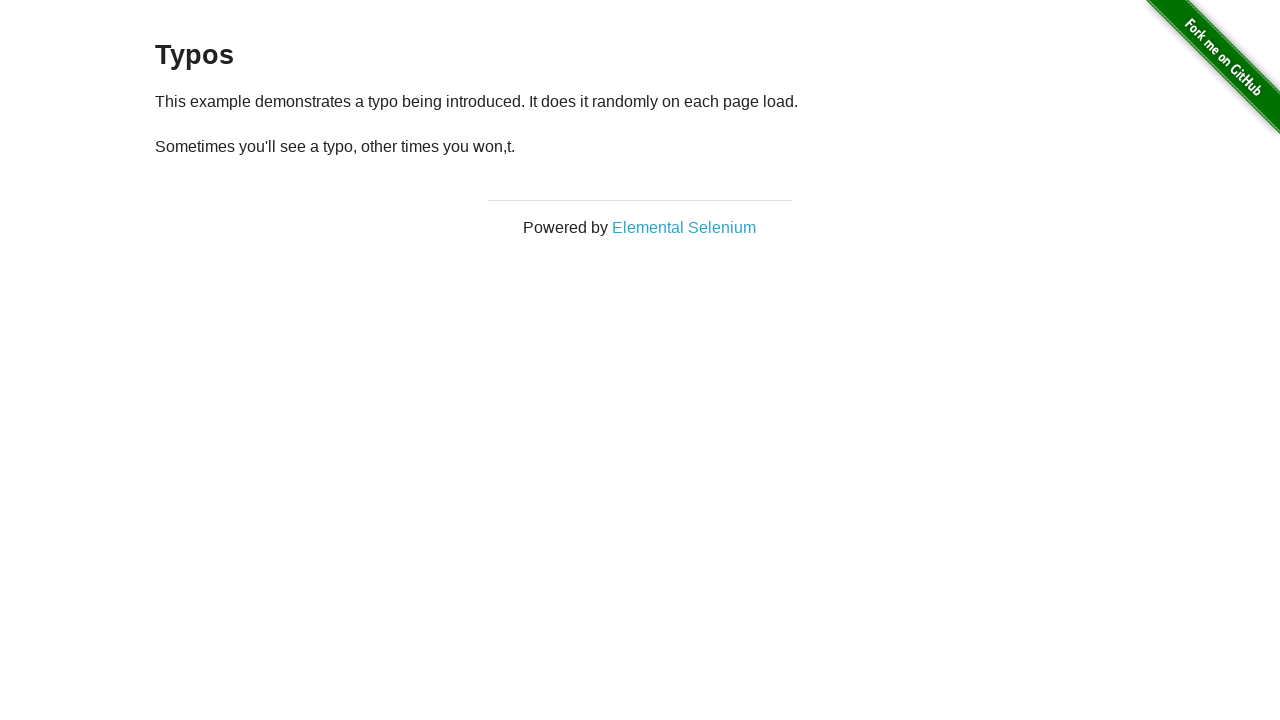